Tests opting out of A/B tests by forging an opt-out cookie on the target page, then refreshing to verify the page shows "No A/B Test" heading.

Starting URL: http://the-internet.herokuapp.com/abtest

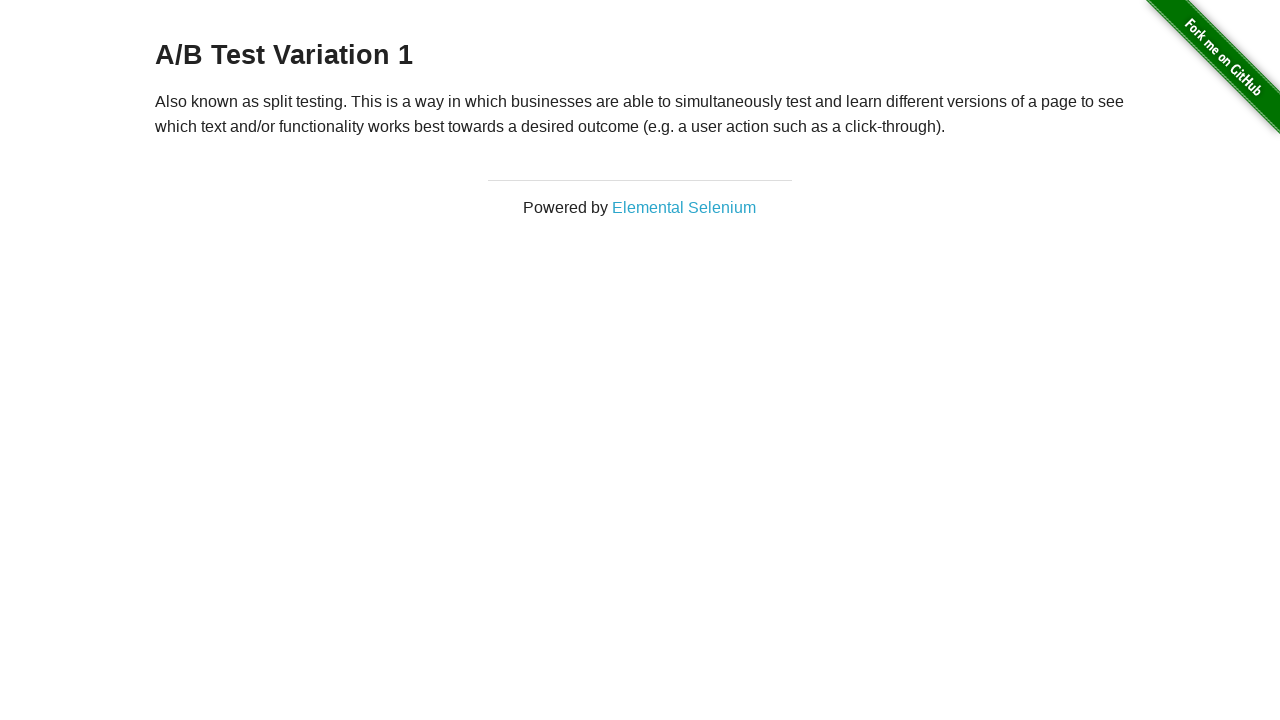

Located the h3 heading element
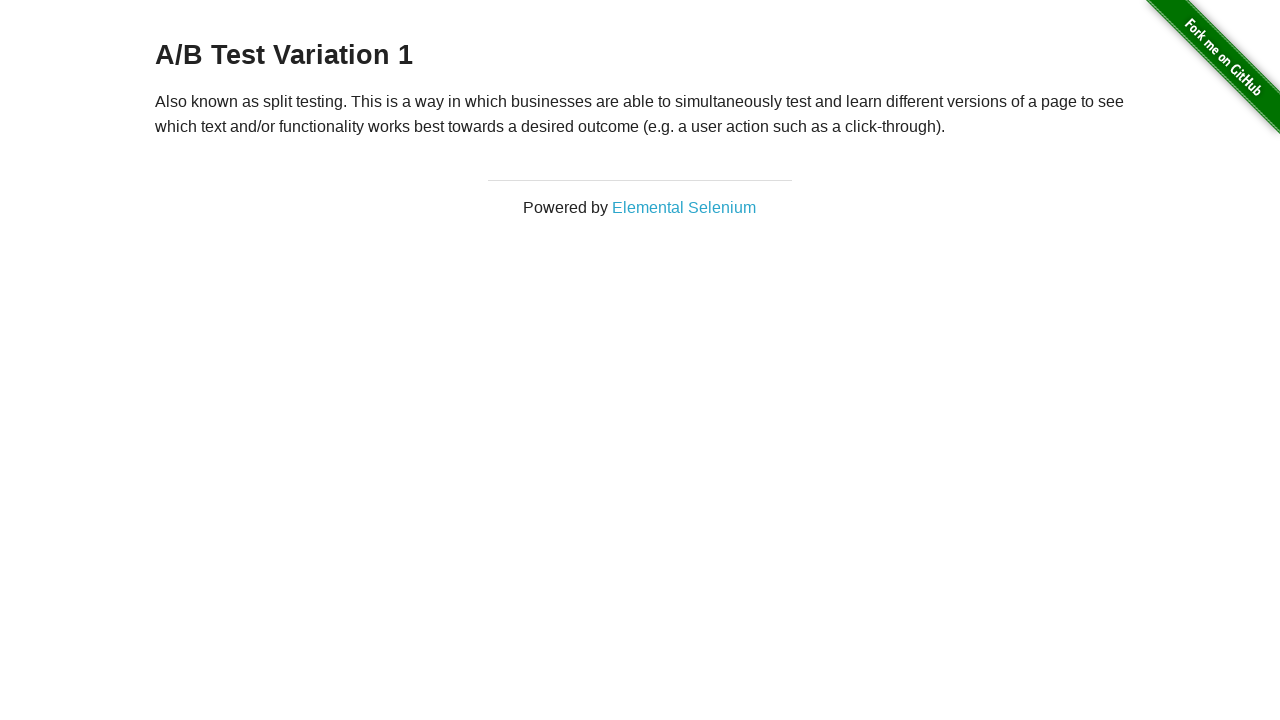

Retrieved heading text content
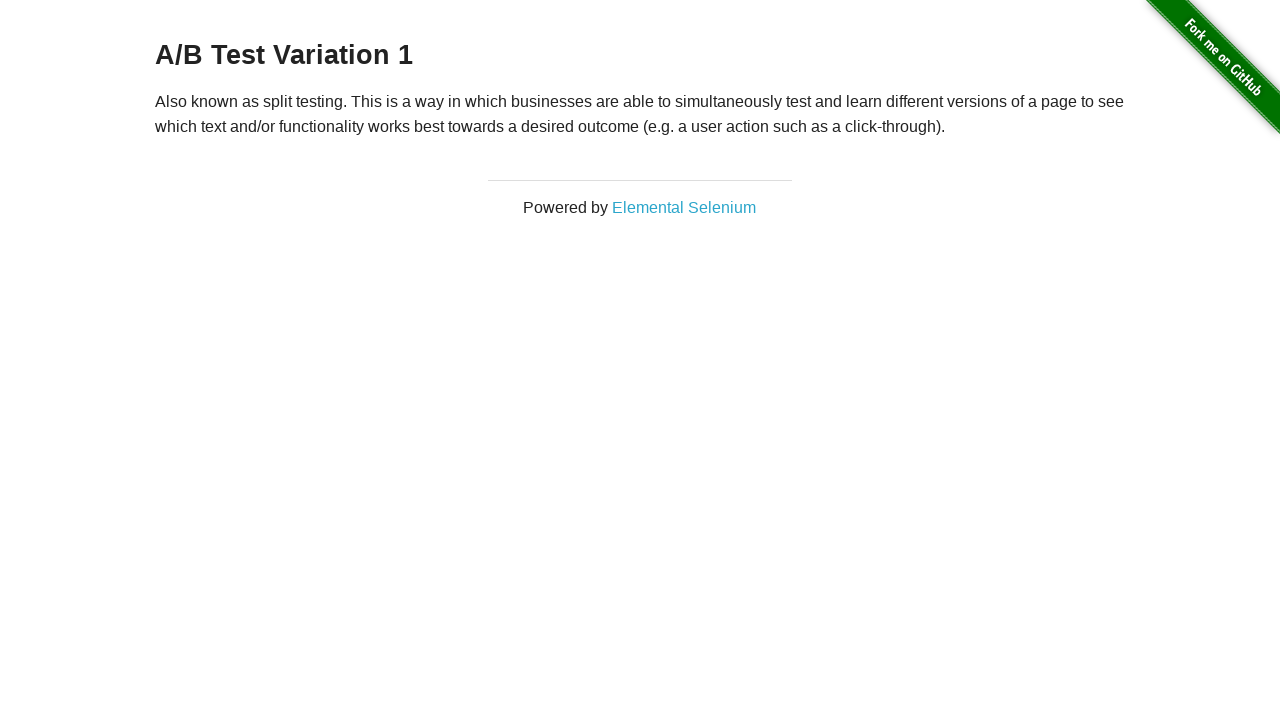

Verified page is in one of the A/B test groups (Variation 1 or Control)
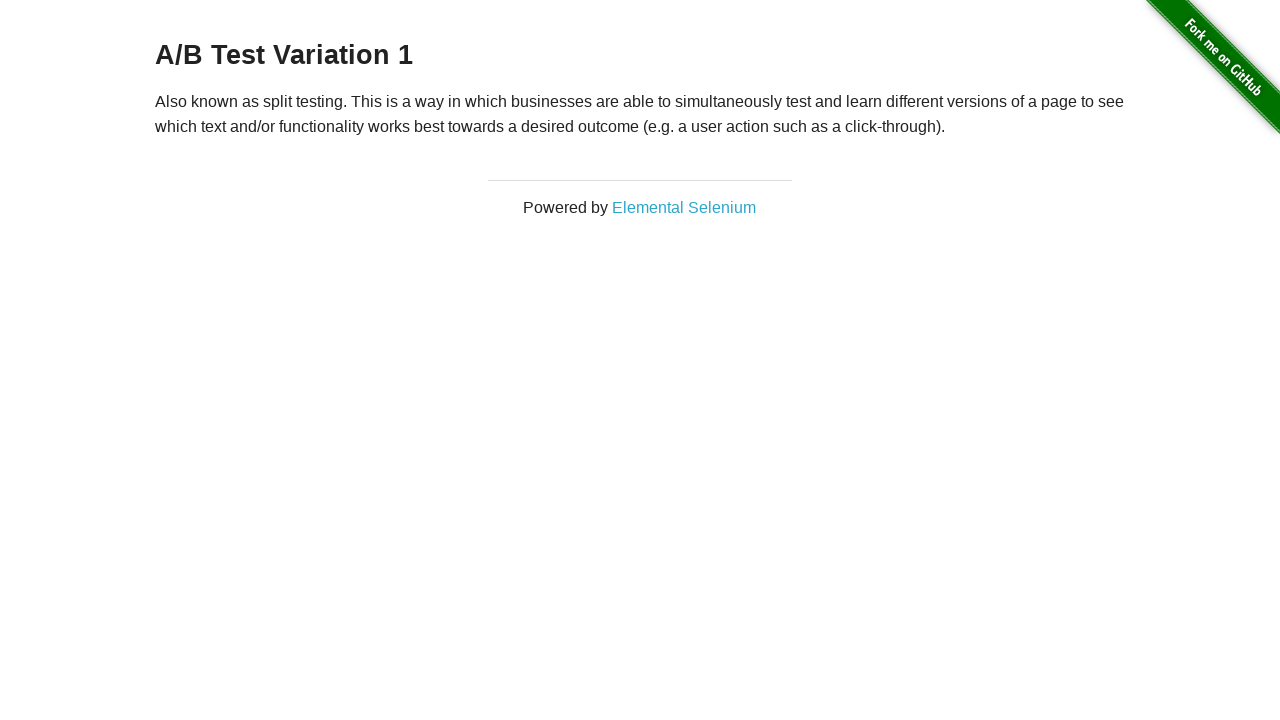

Added optimizelyOptOut cookie with value 'true'
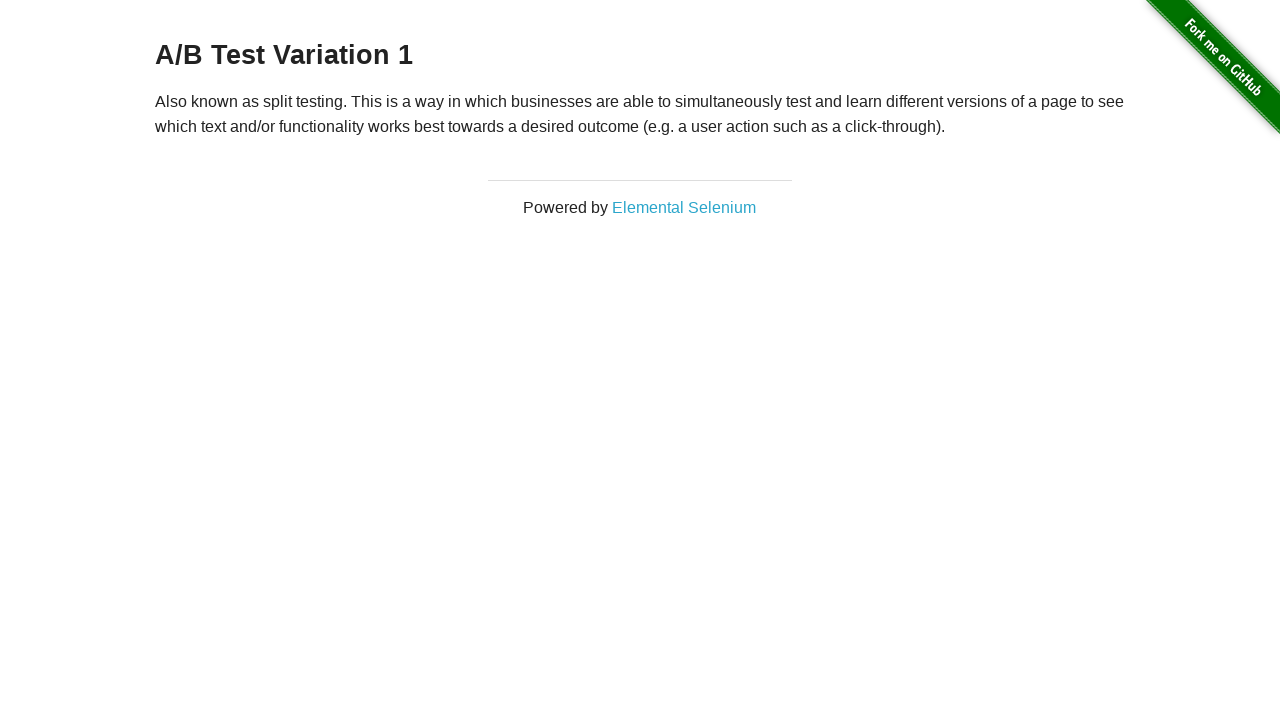

Reloaded the page to apply the opt-out cookie
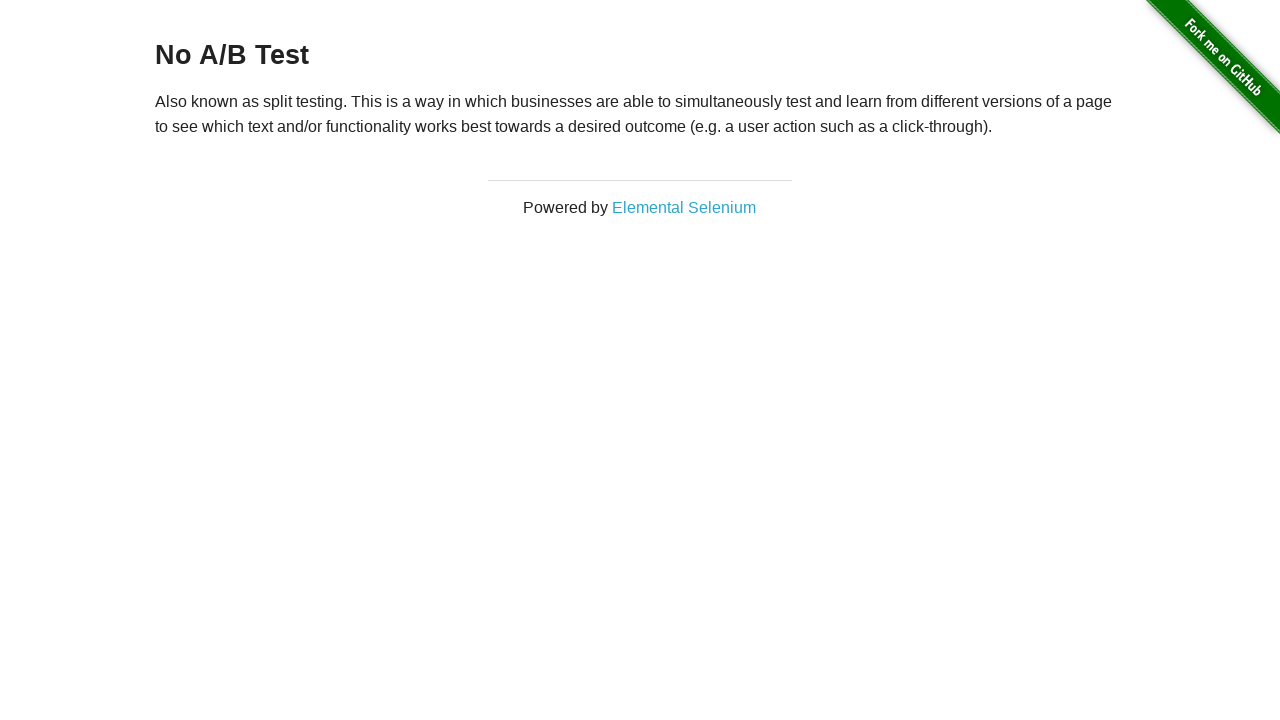

Retrieved heading text content after page reload
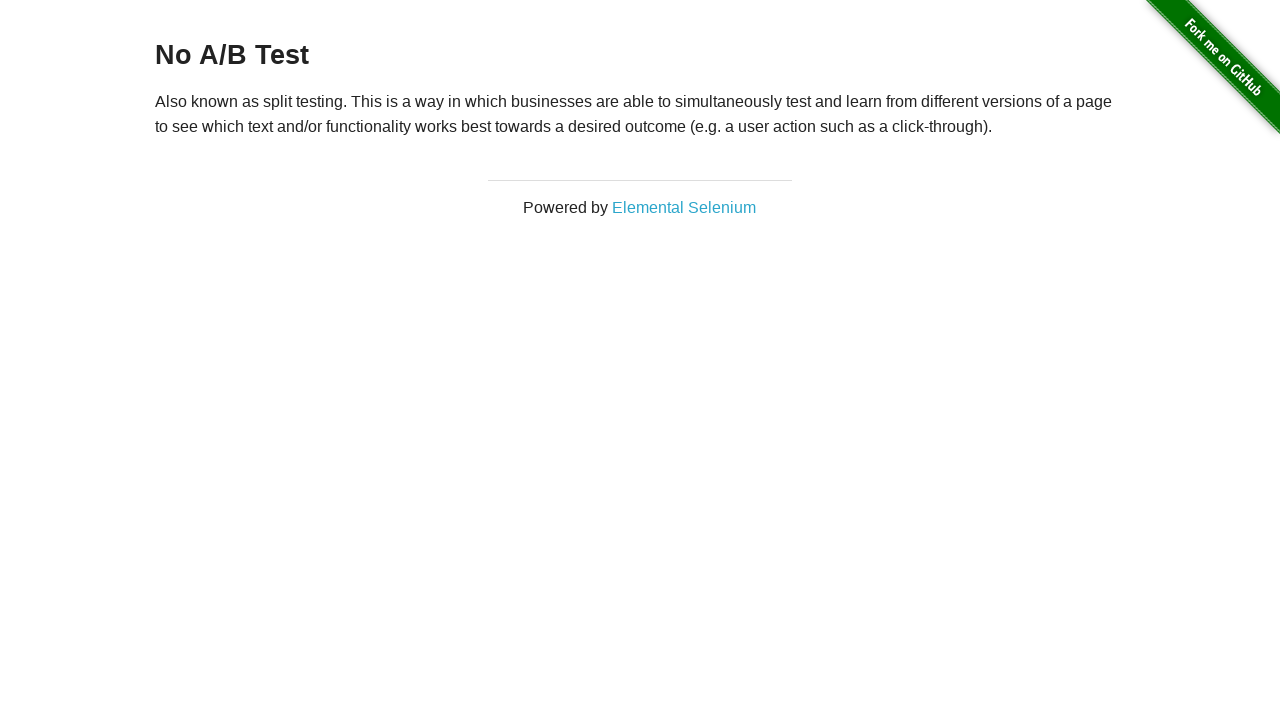

Verified heading now displays 'No A/B Test' confirming opt-out was successful
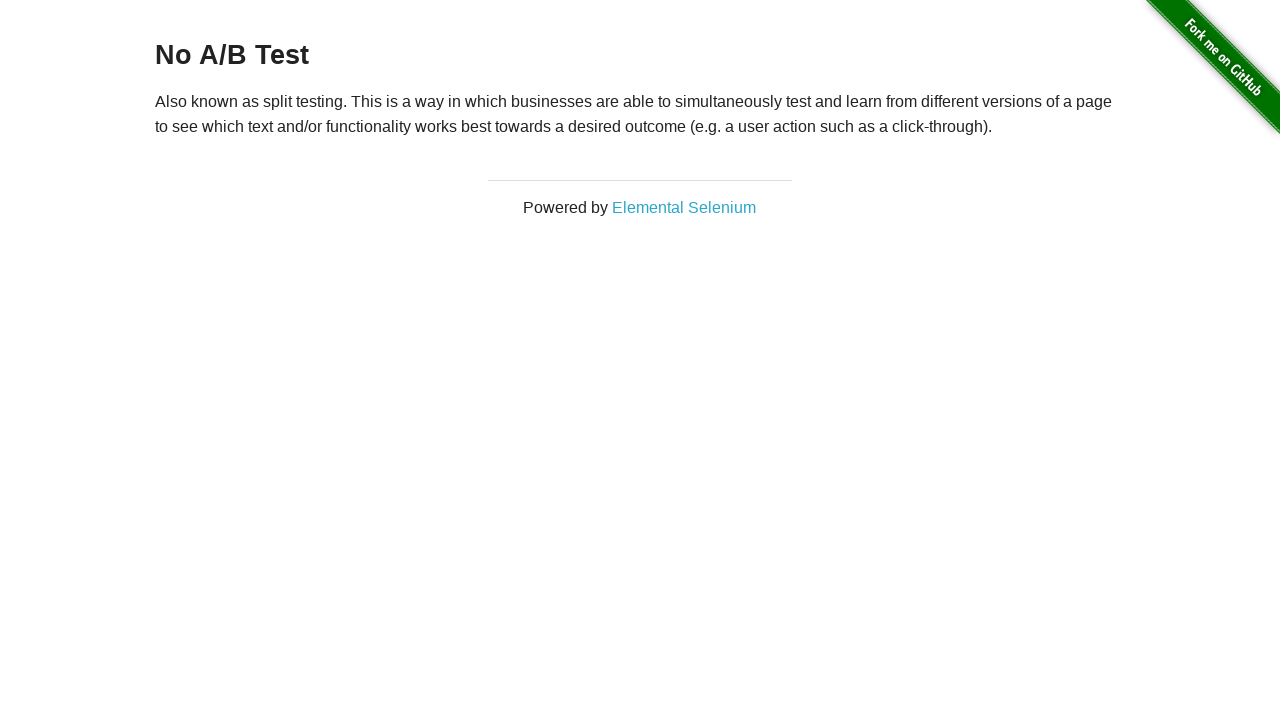

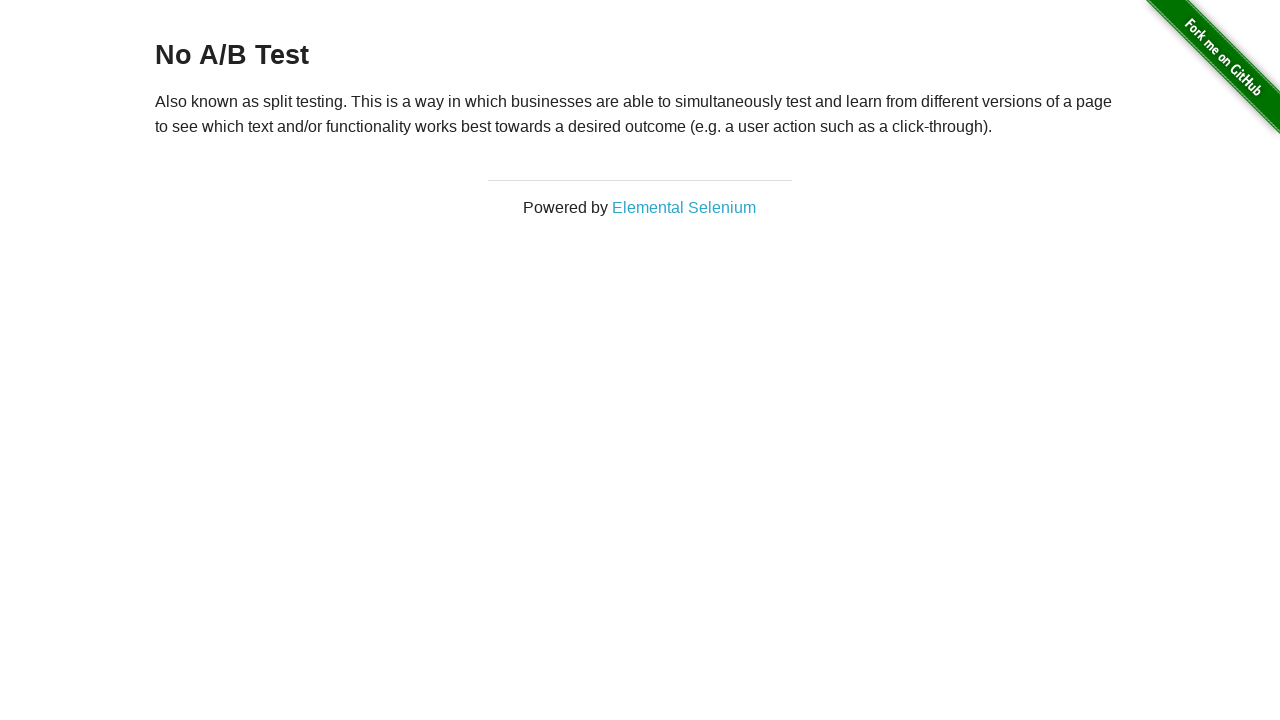